Tests keyboard actions by filling form fields and using keyboard shortcuts to copy and paste text

Starting URL: https://demoqa.com/text-box

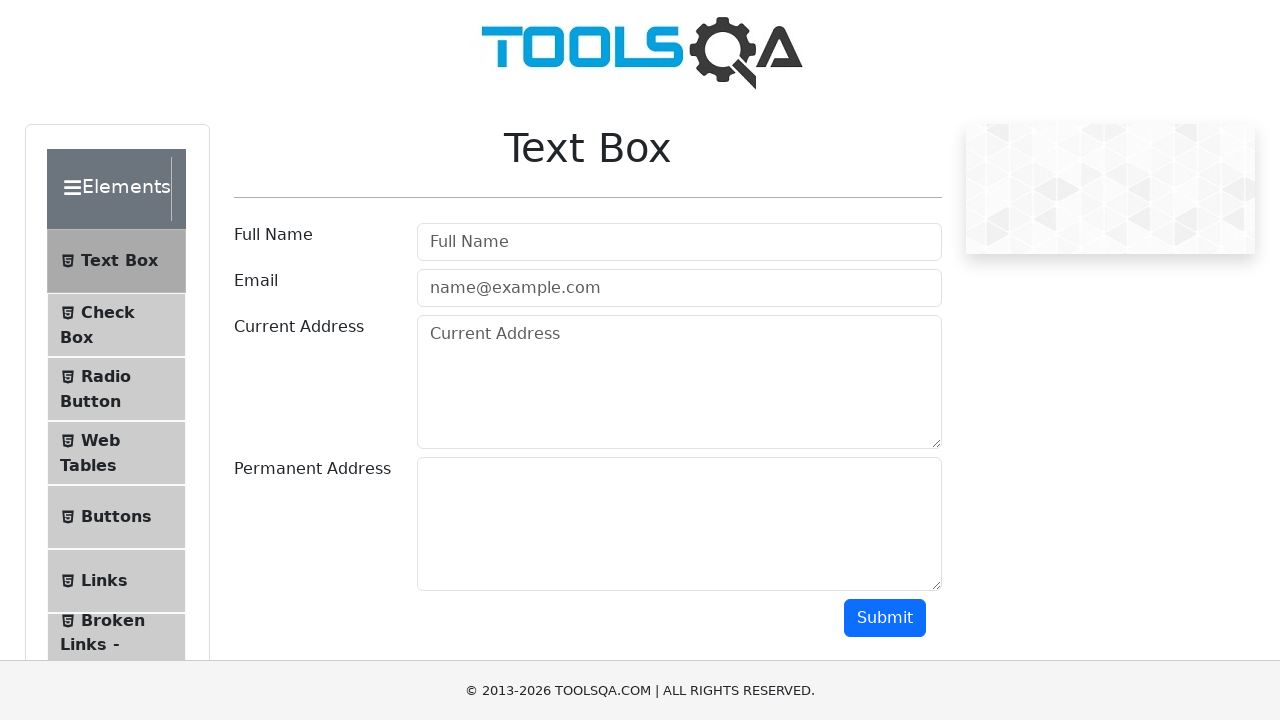

Filled name field with 'JohnSmith' on #userName
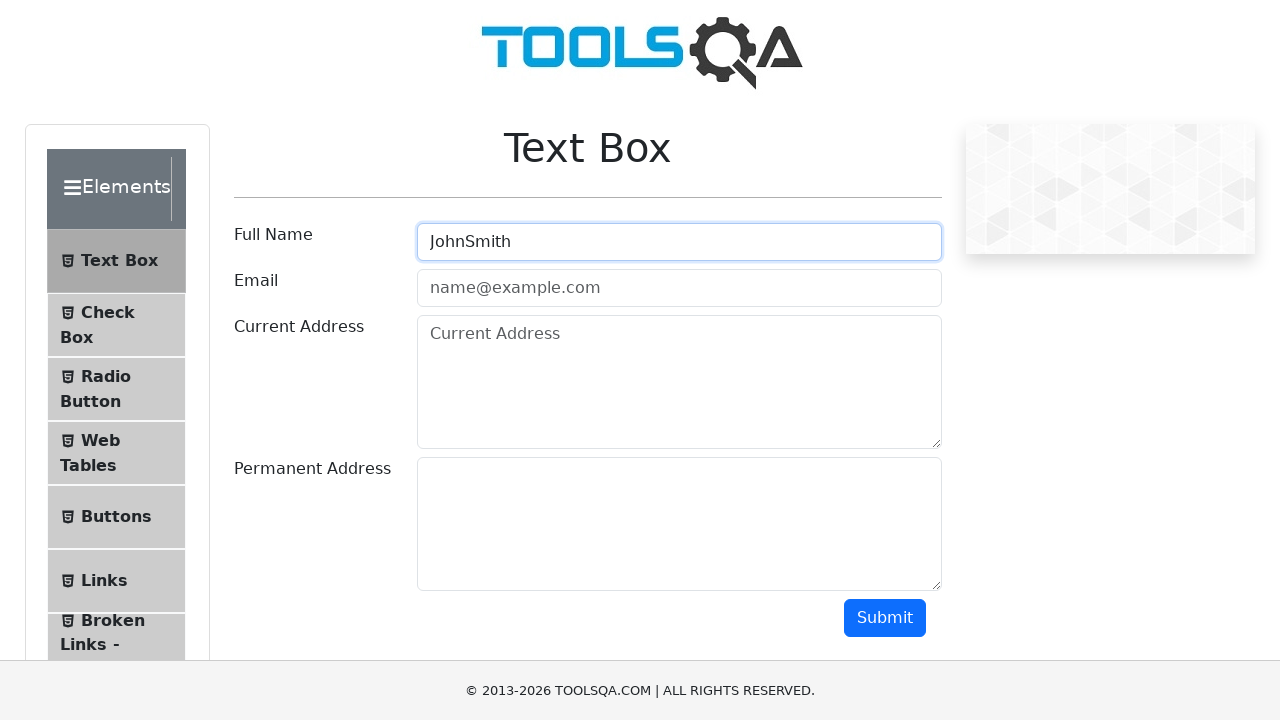

Filled email field with 'johnsmith@example.com' on #userEmail
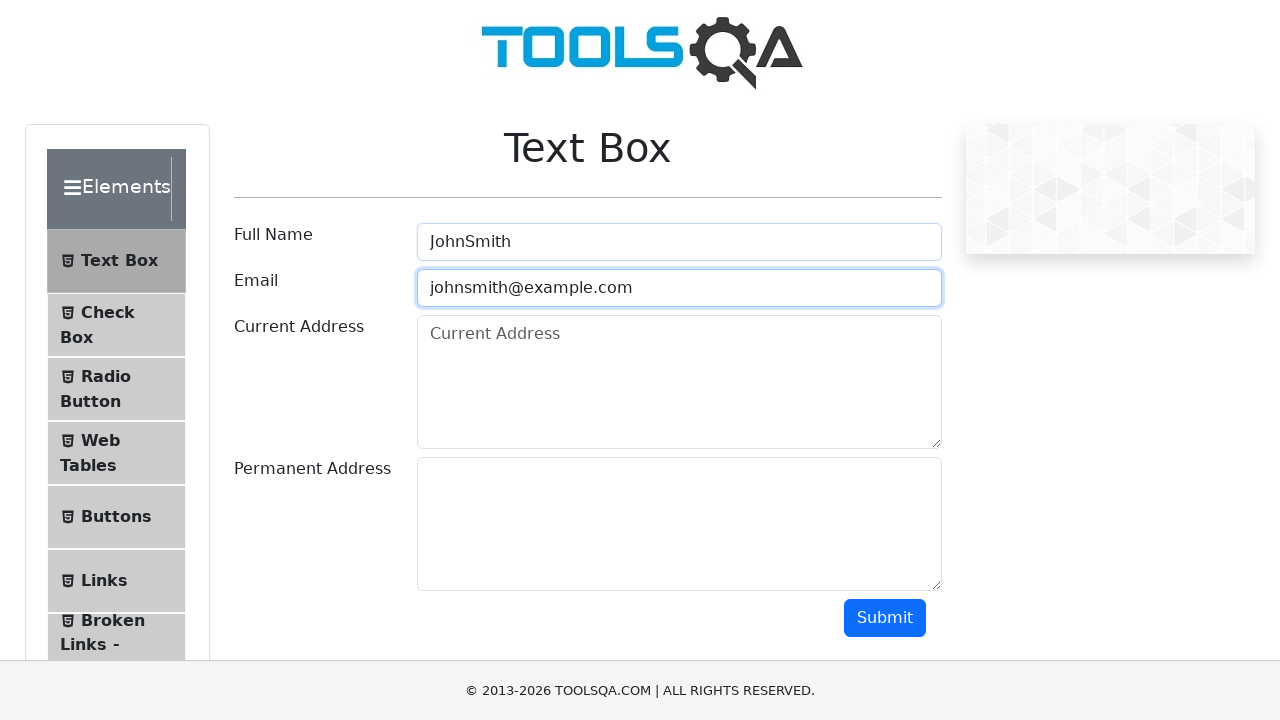

Filled current address field with '123 Main Street, Springfield, Illinois' on #currentAddress
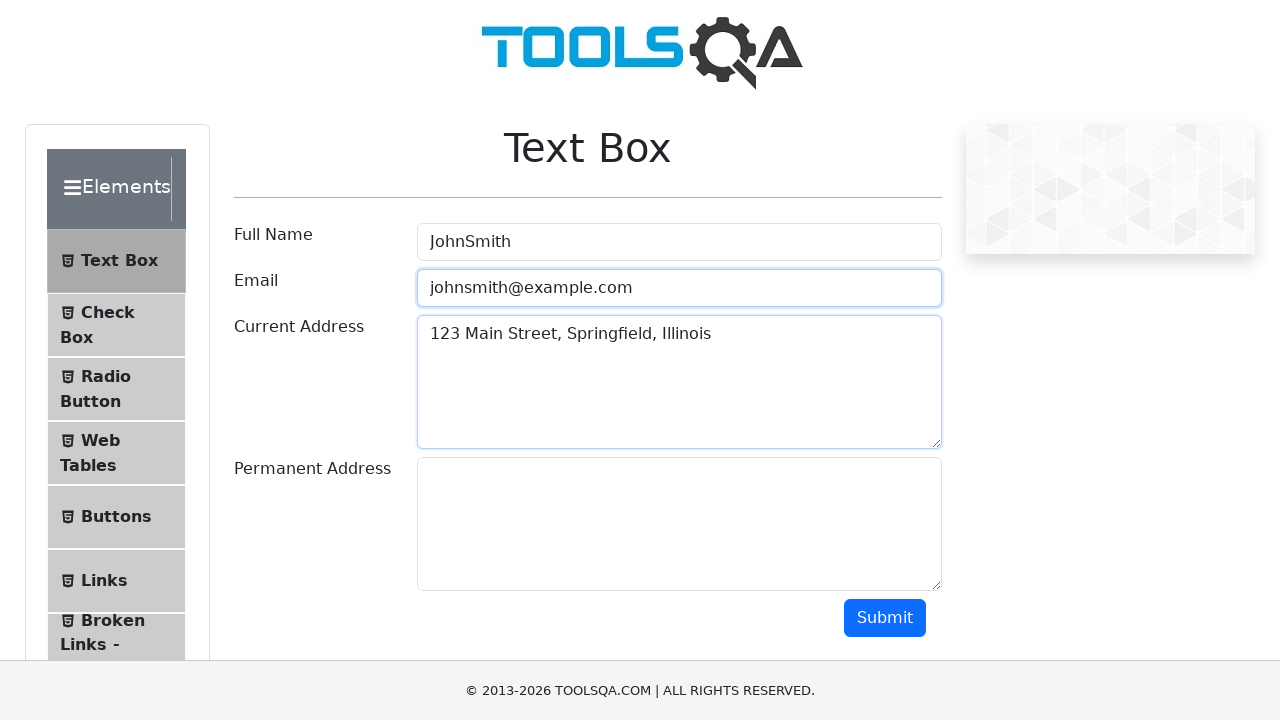

Clicked on current address field to focus it at (679, 382) on #currentAddress
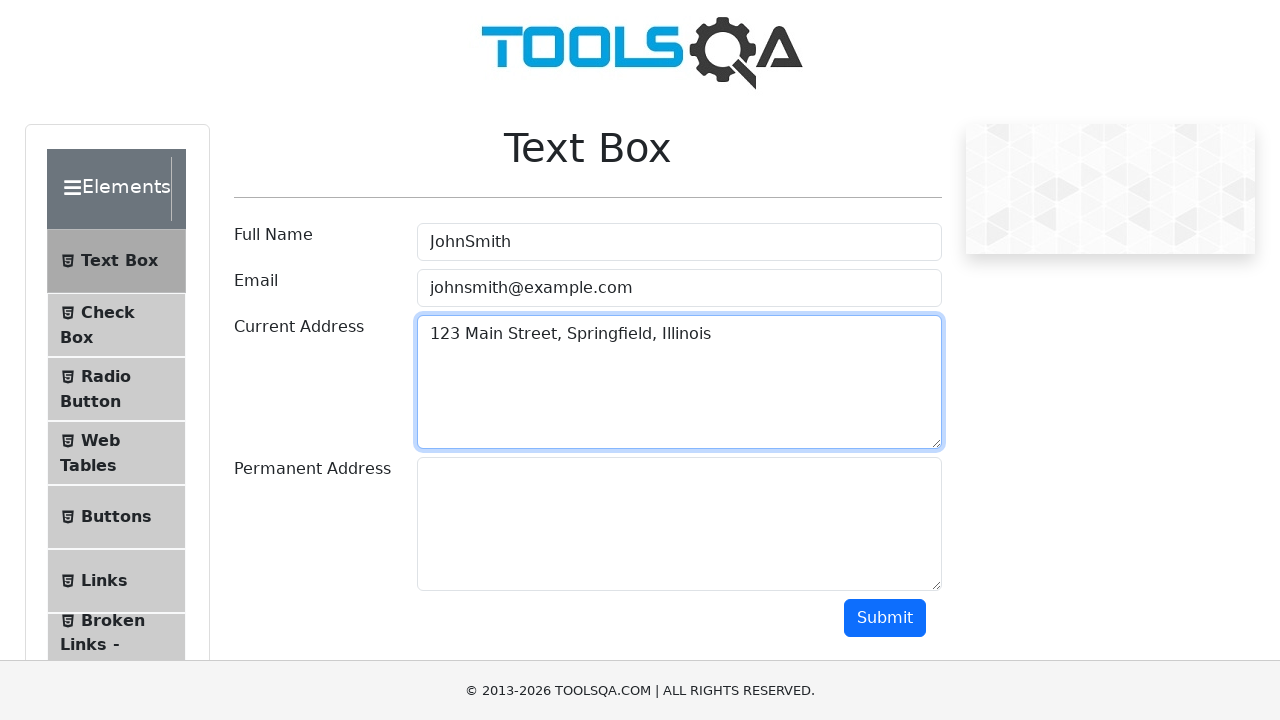

Selected all text in current address field using Ctrl+A
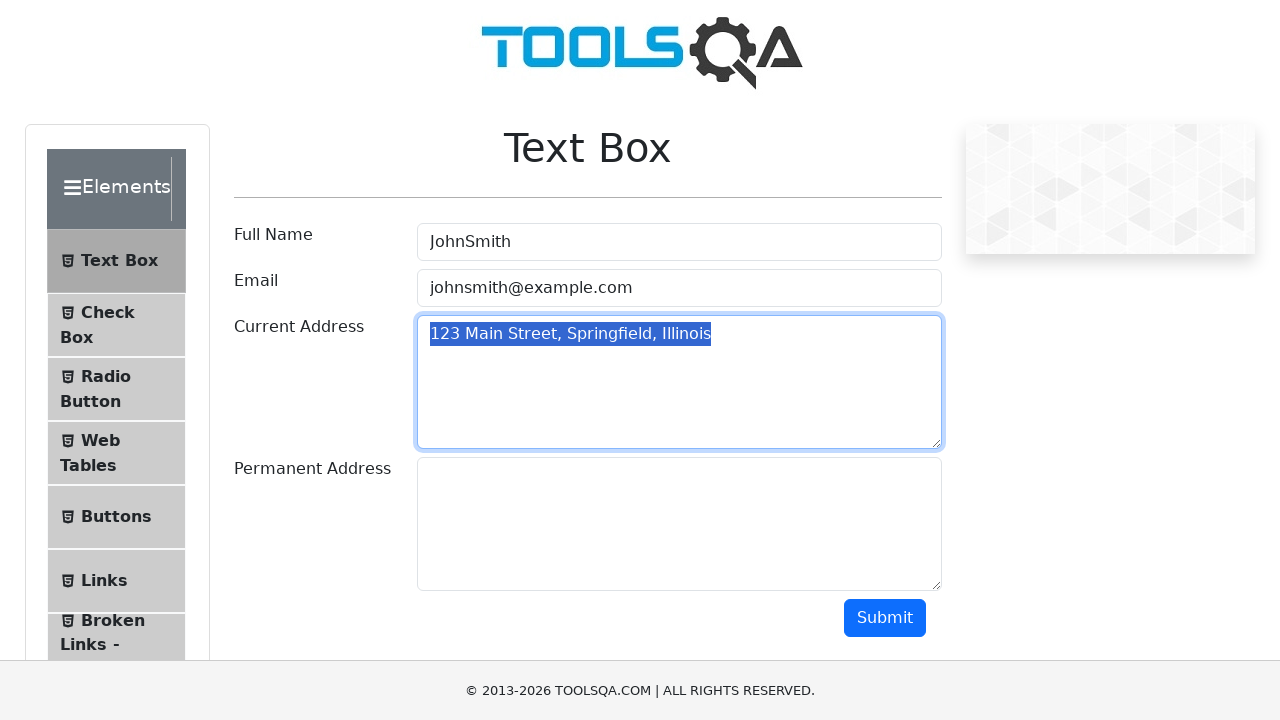

Copied current address text using Ctrl+C
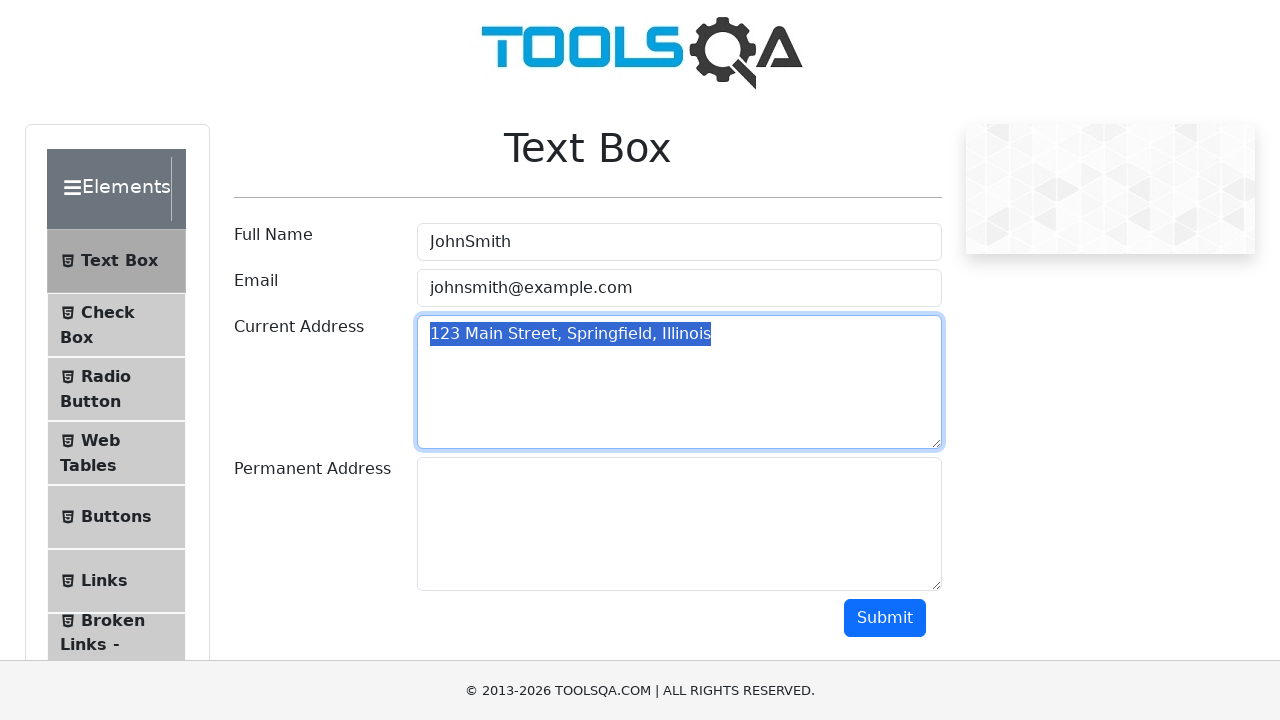

Pressed Tab to move focus to permanent address field
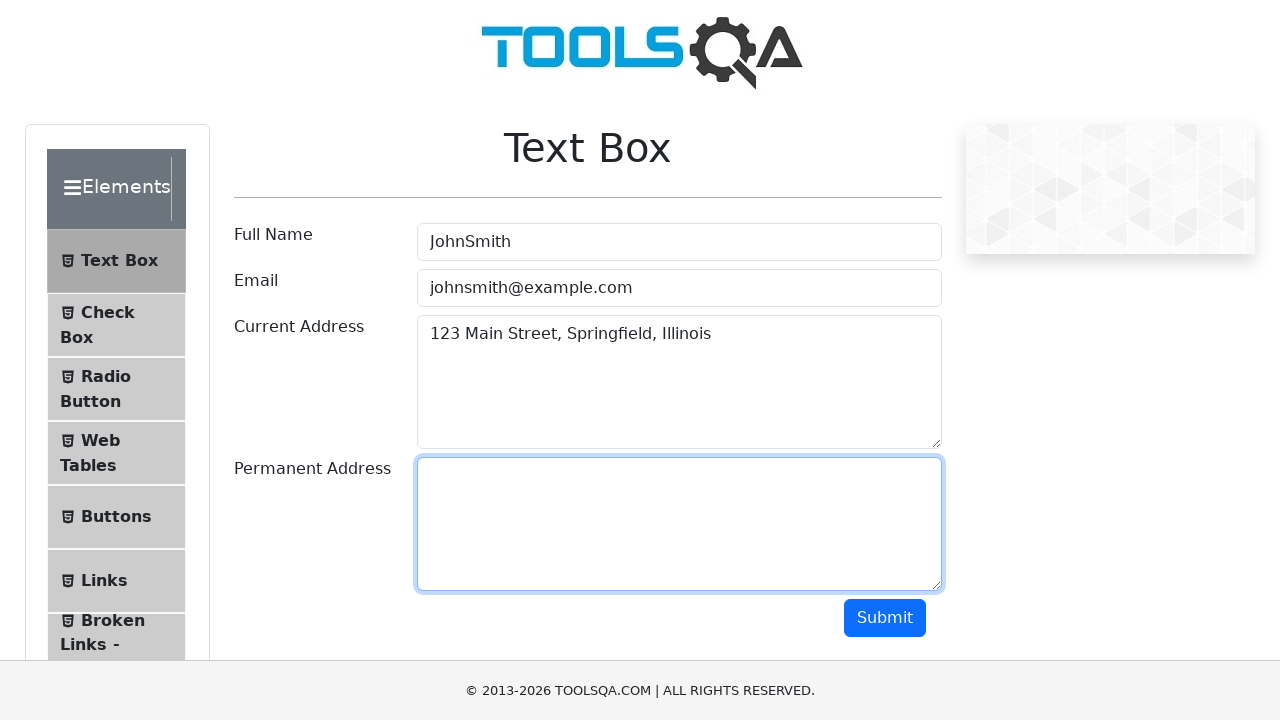

Pasted address text to permanent address field using Ctrl+V
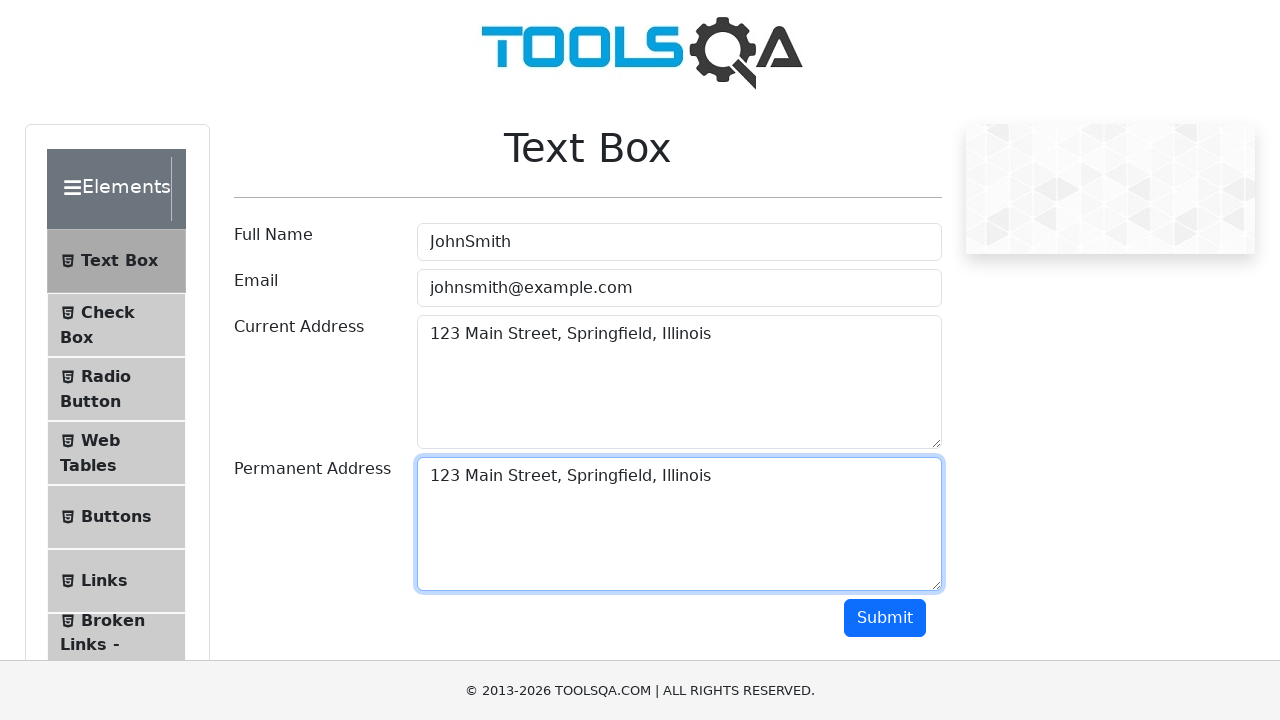

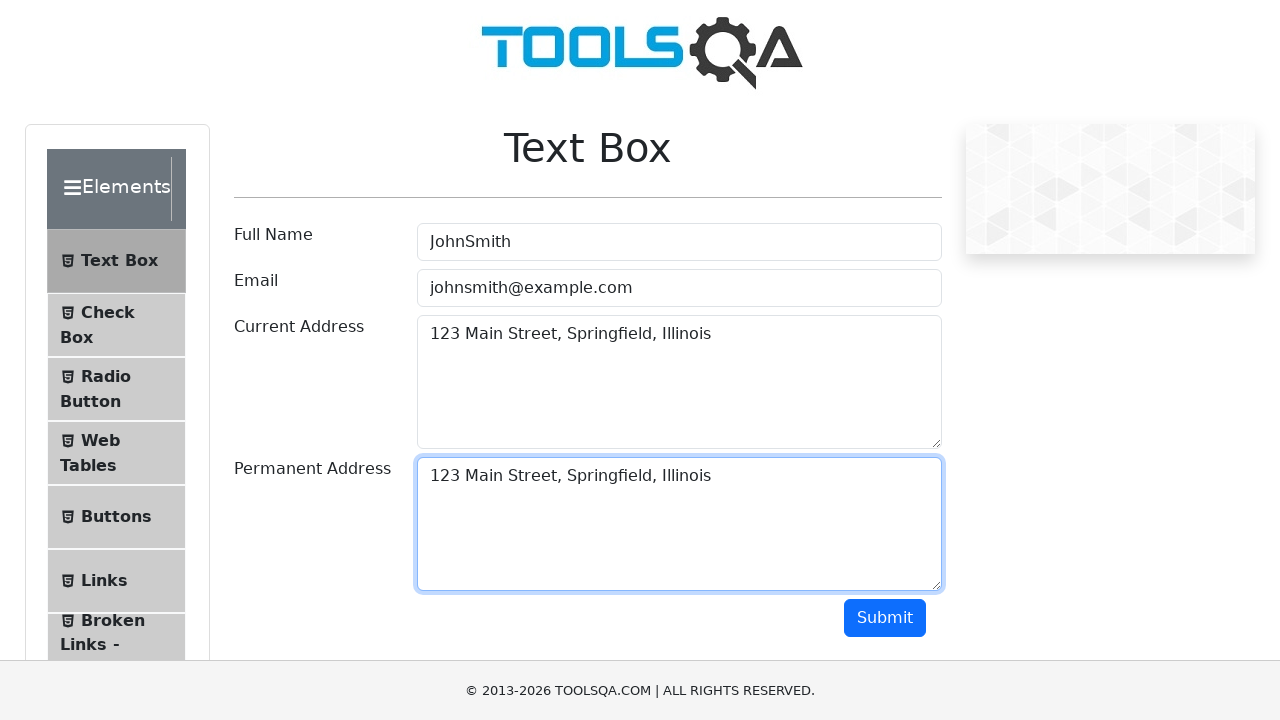